Tests drag-and-drop functionality by dragging an element from source to target within an iframe on the jQuery UI demo page

Starting URL: https://jqueryui.com/droppable/

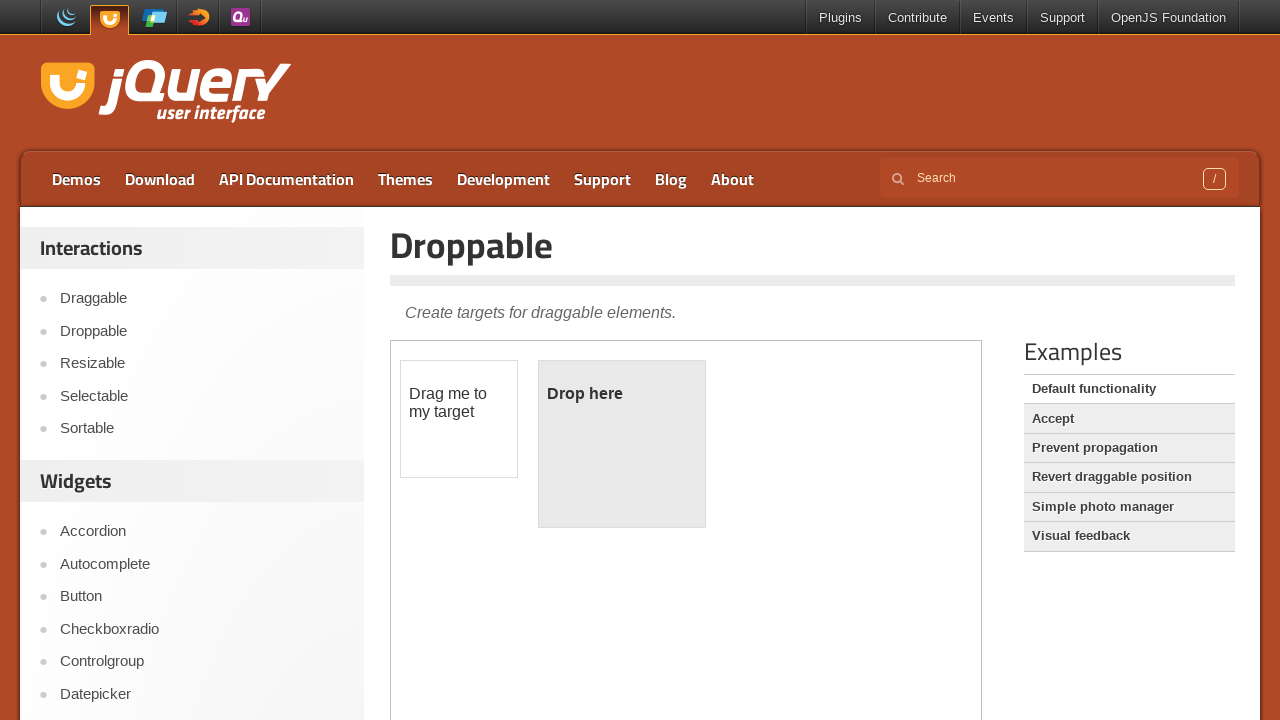

Located the iframe containing the drag-drop demo
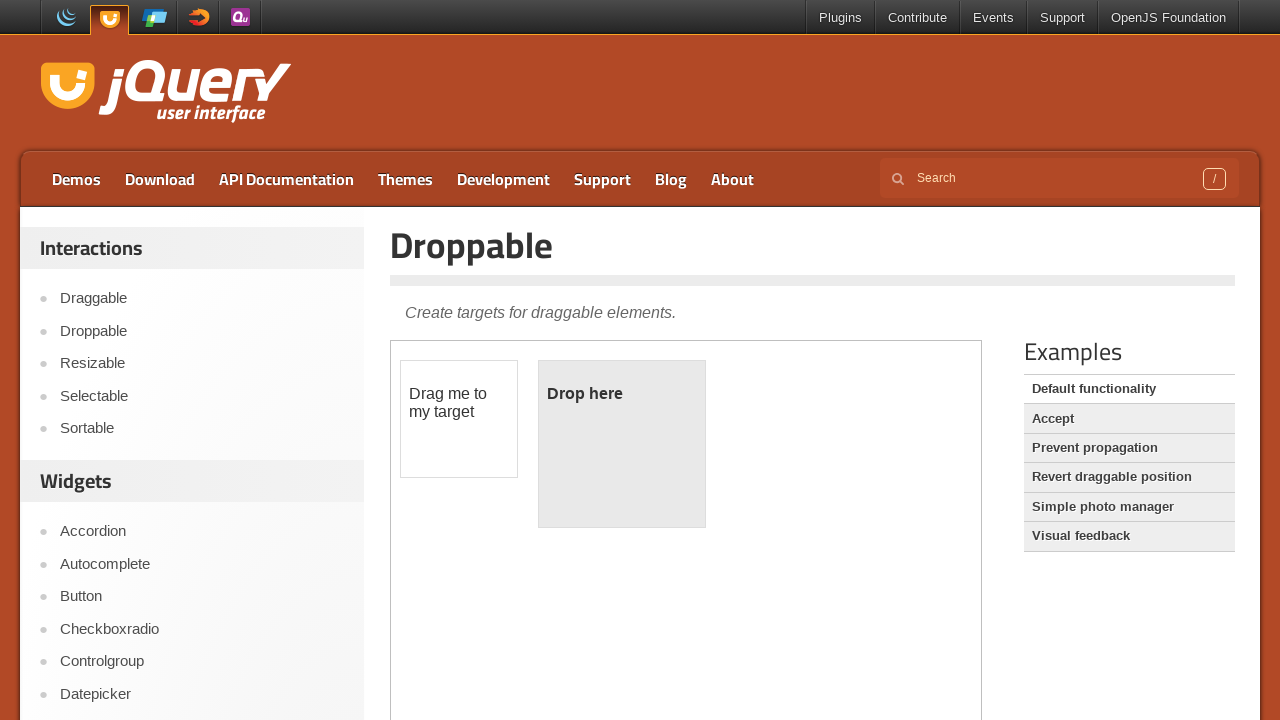

Located the draggable element
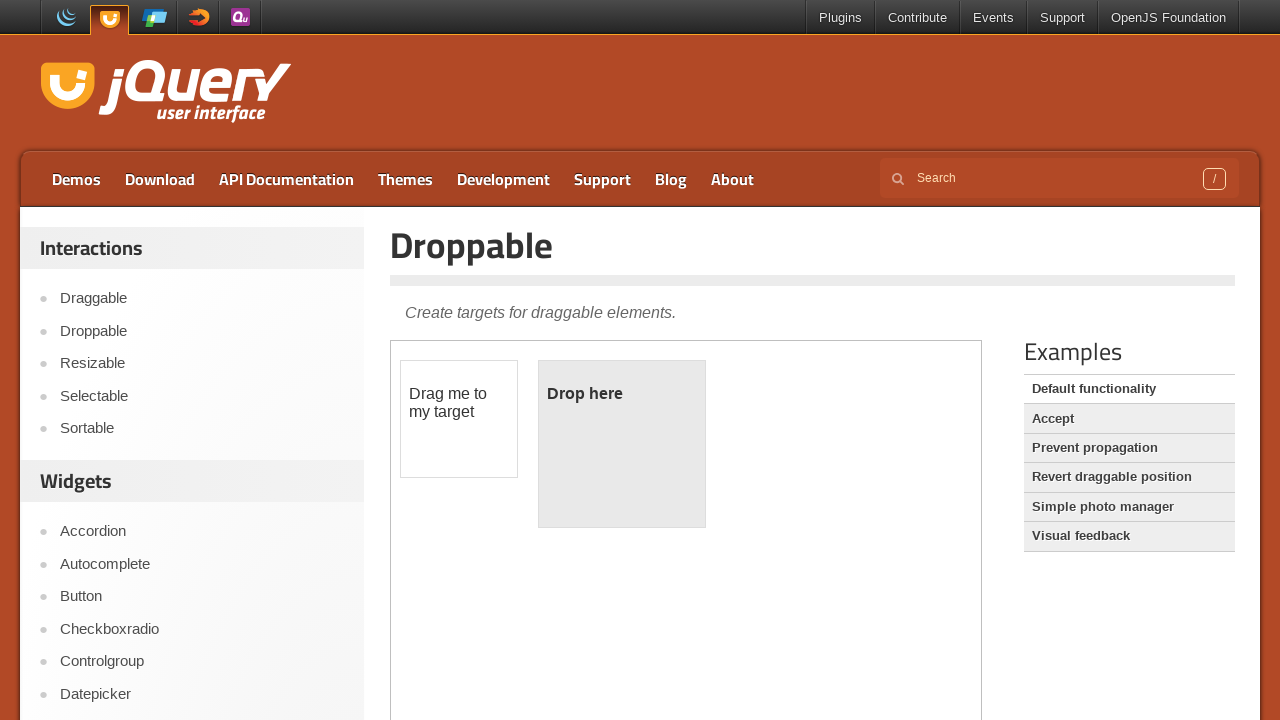

Located the droppable target element
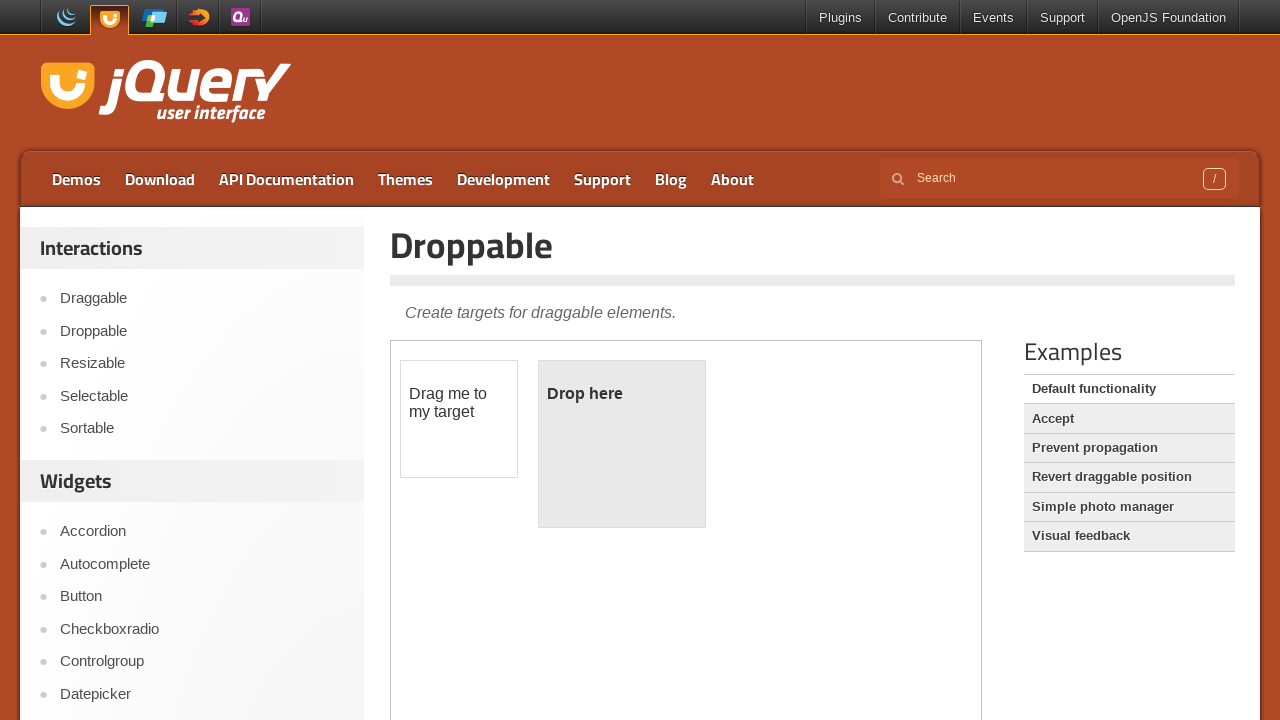

Dragged the draggable element to the droppable target at (622, 444)
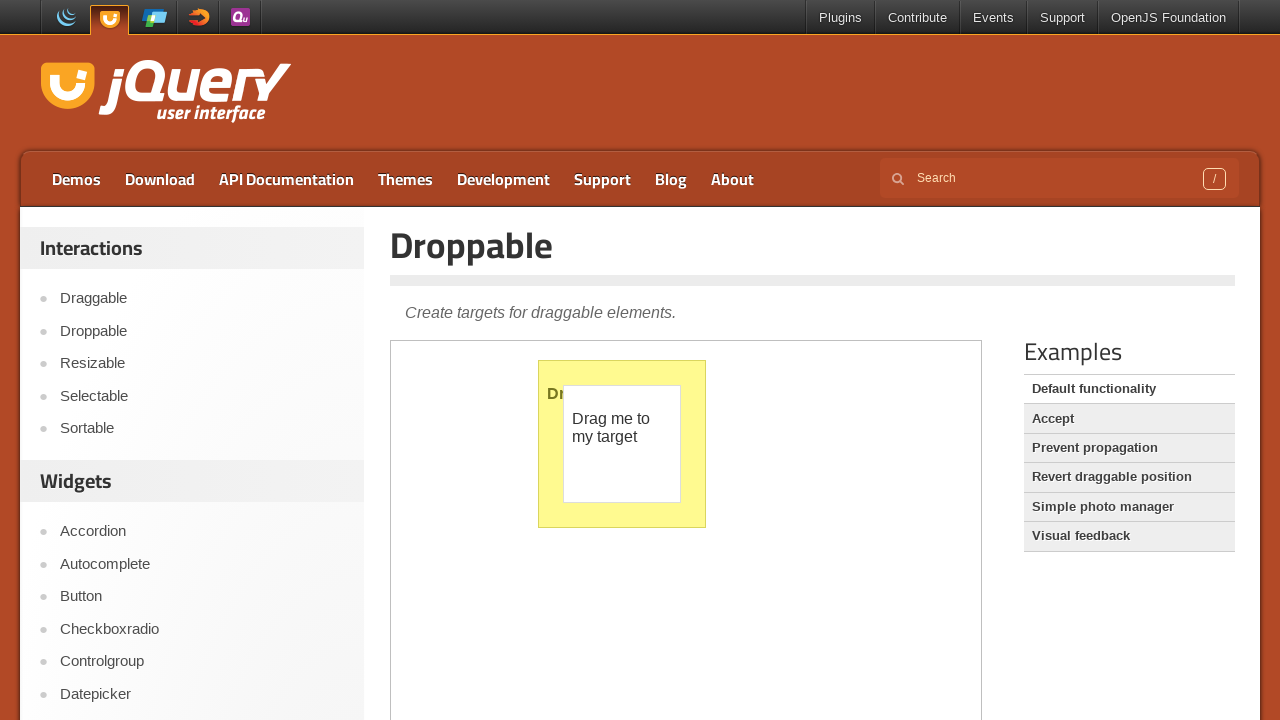

Verified drop was successful by counting div elements in iframe
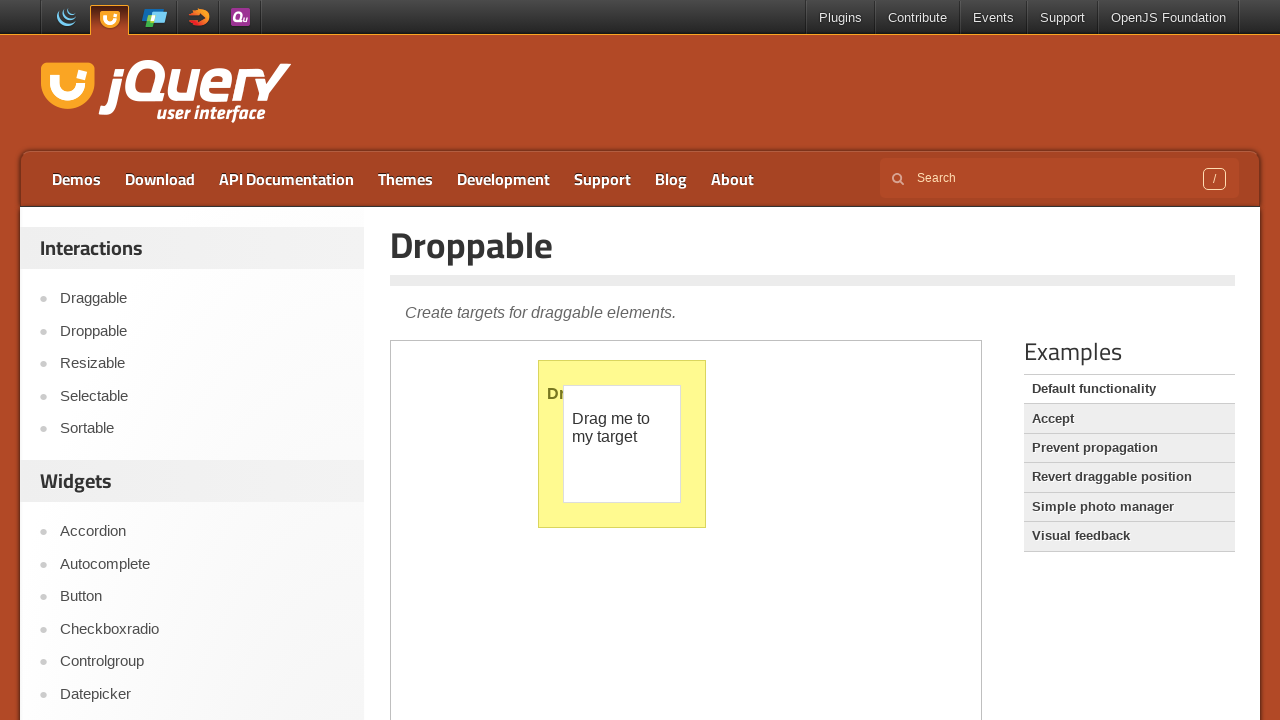

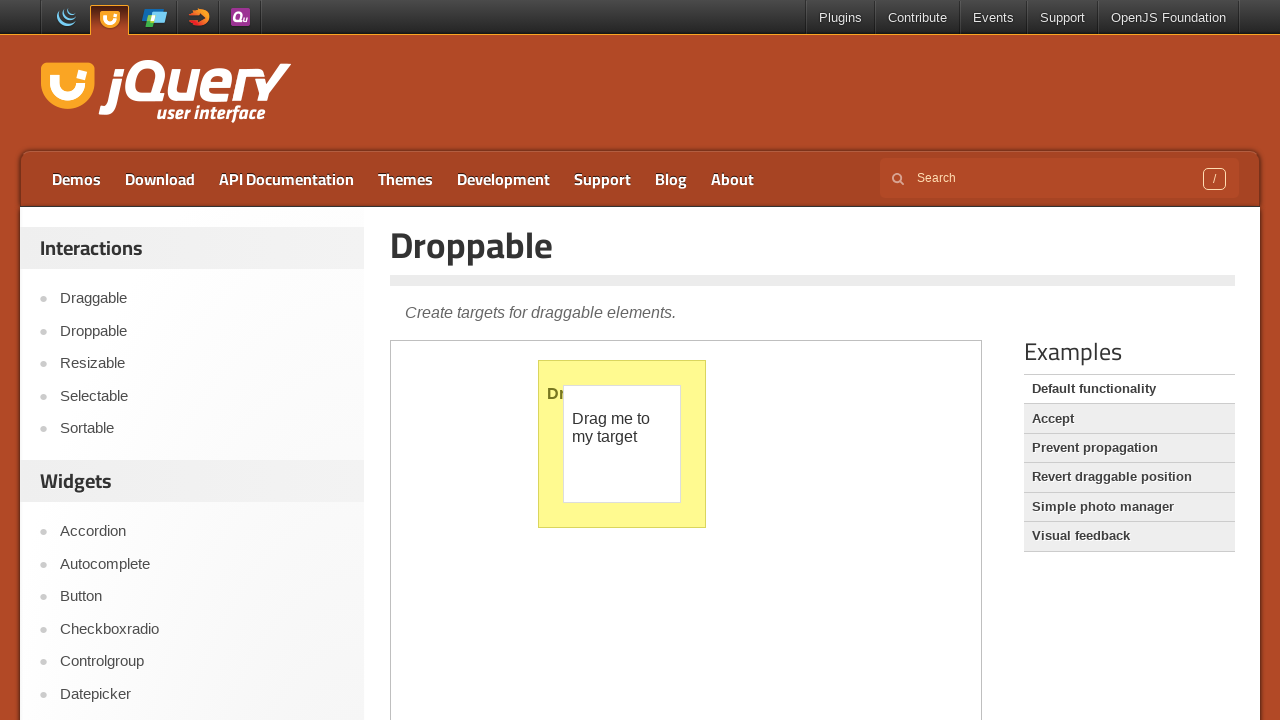